Tests filling in username and email input fields on the DemoQA text box page, submits the form, and verifies the output displays the entered values.

Starting URL: https://demoqa.com/text-box

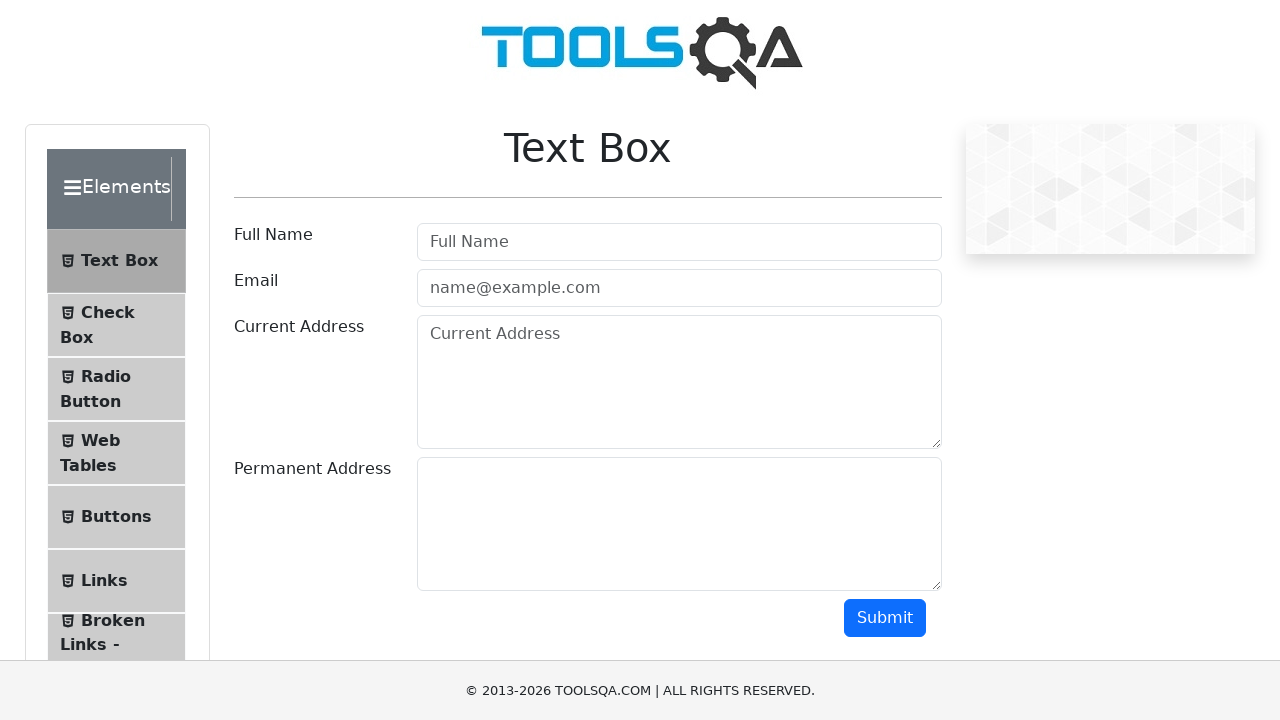

Scrolled down 500px to view form elements
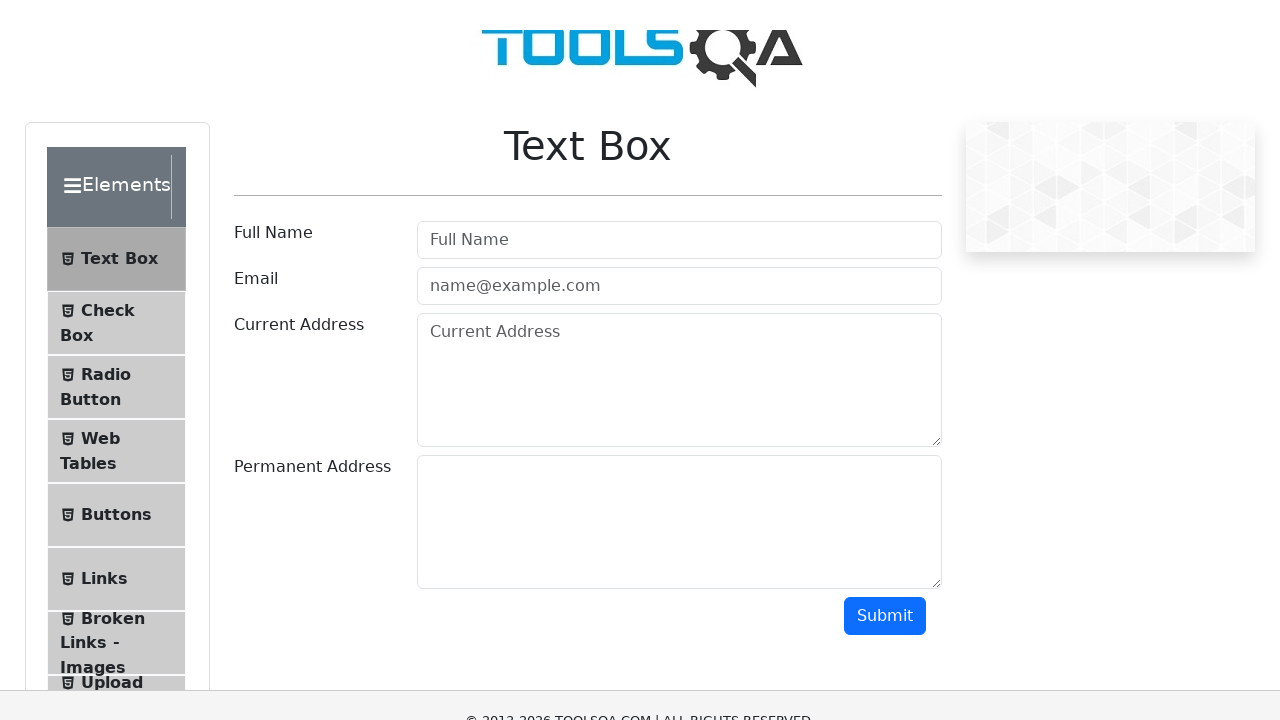

Filled username field with 'userName' on #userName
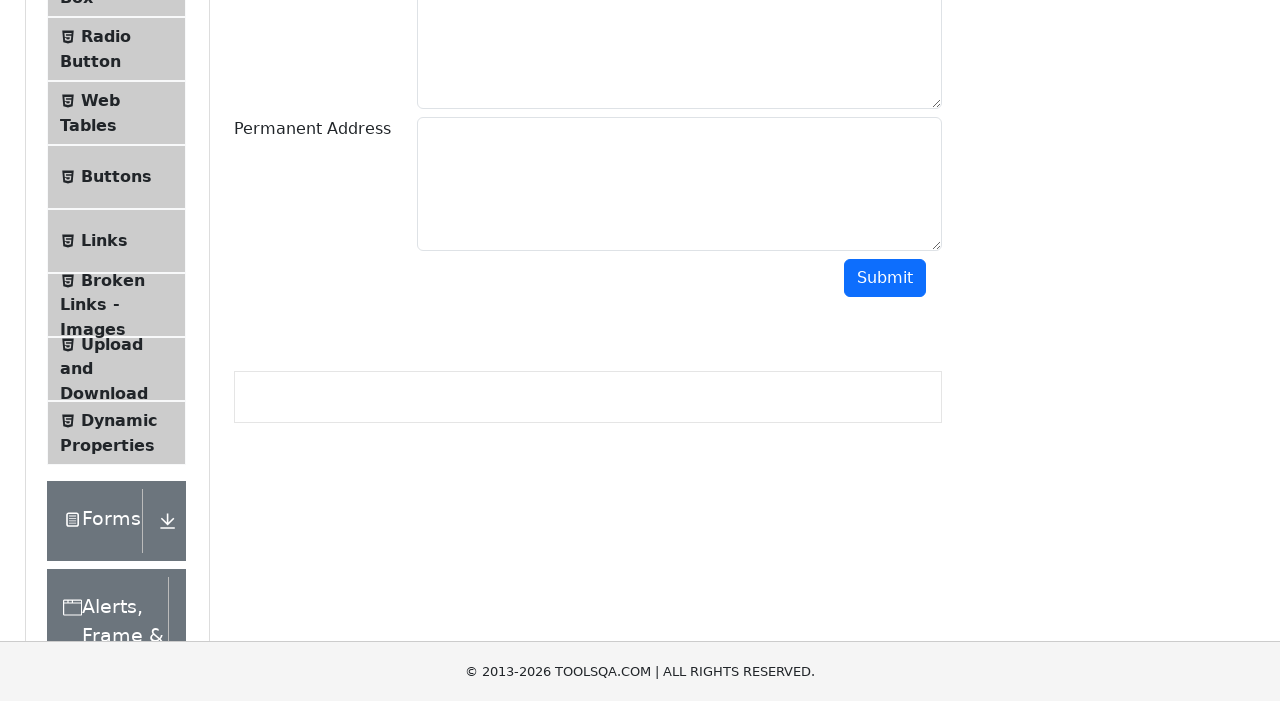

Filled email field with 'user@email.com' on #userEmail
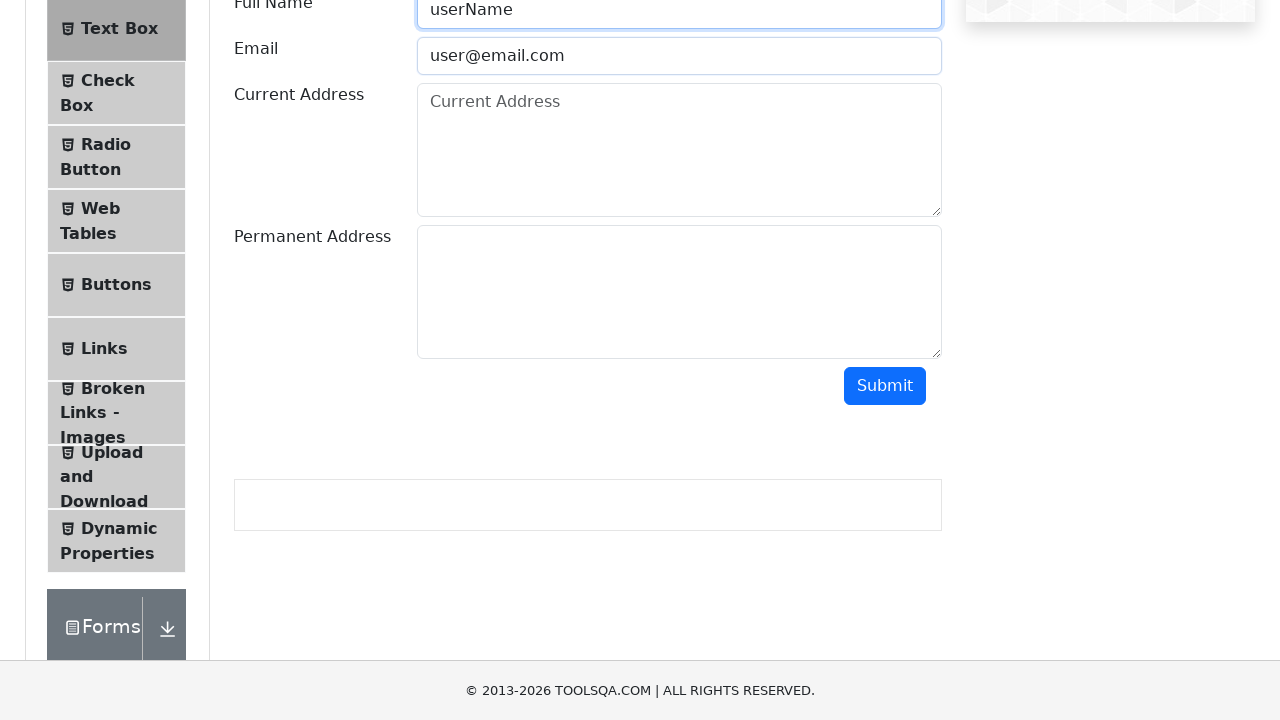

Scrolled down 500px to view submit button
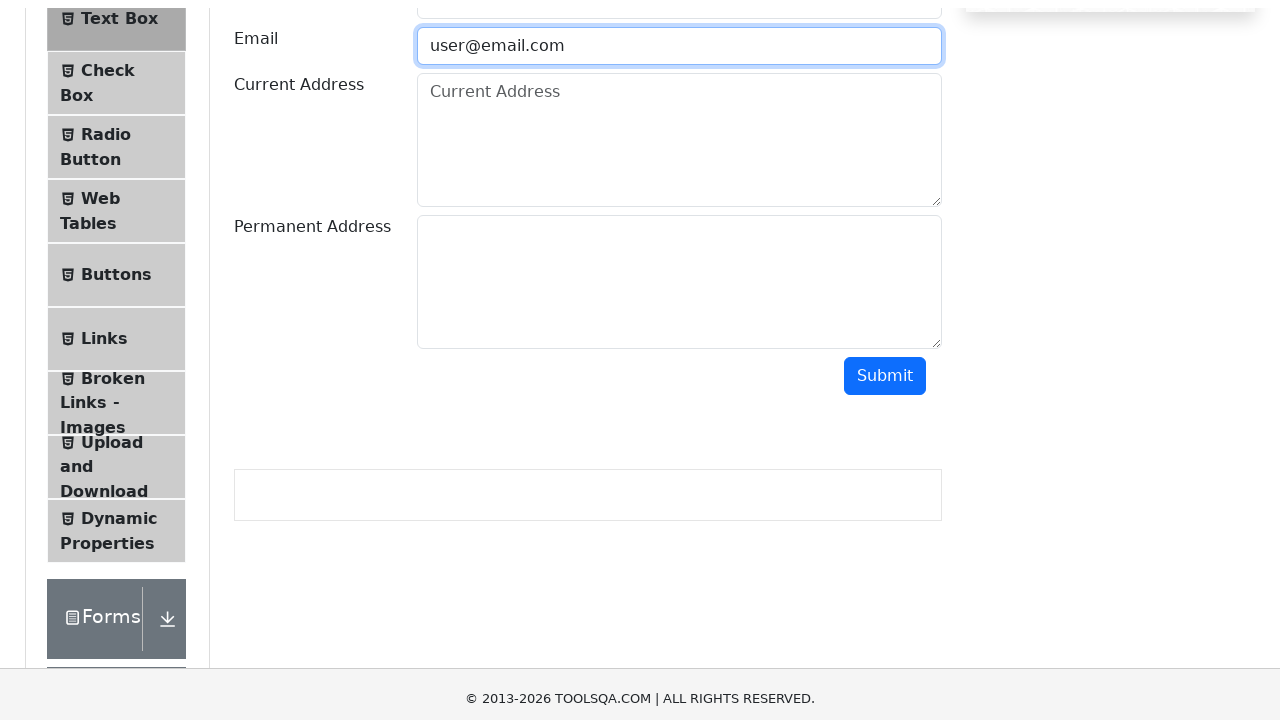

Clicked submit button to submit the form at (885, 19) on #submit
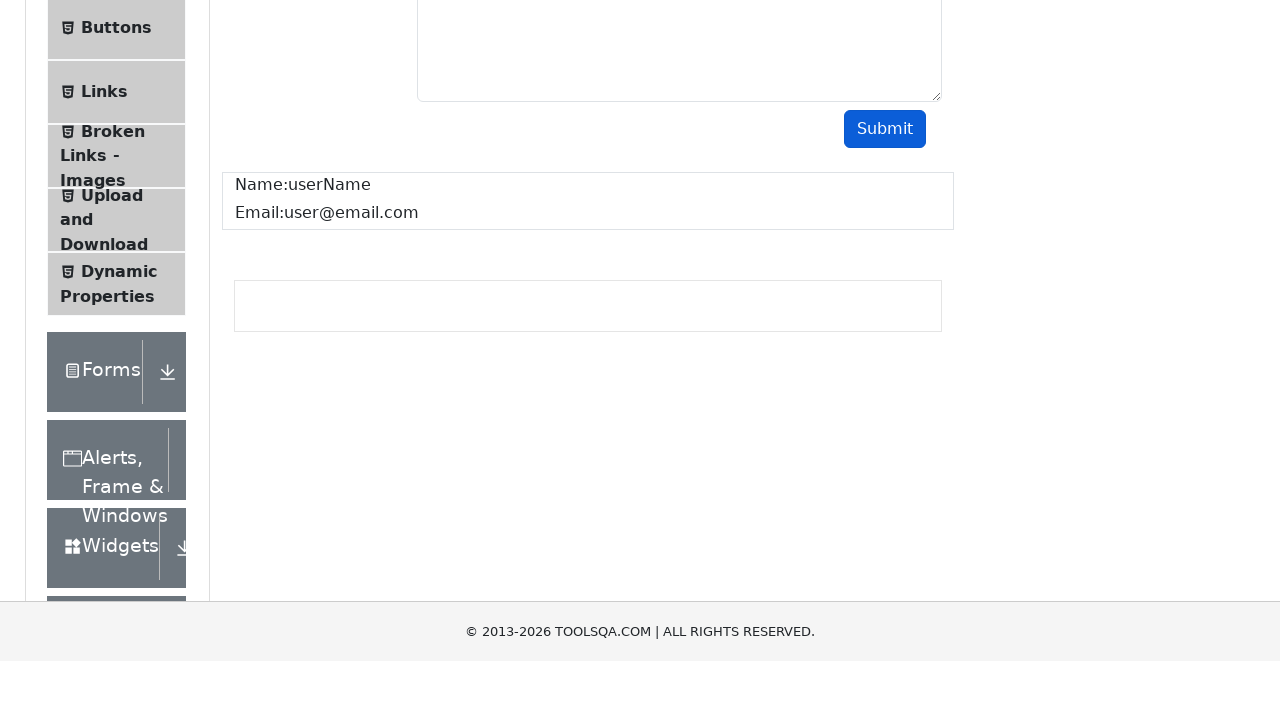

Output section loaded with name field visible
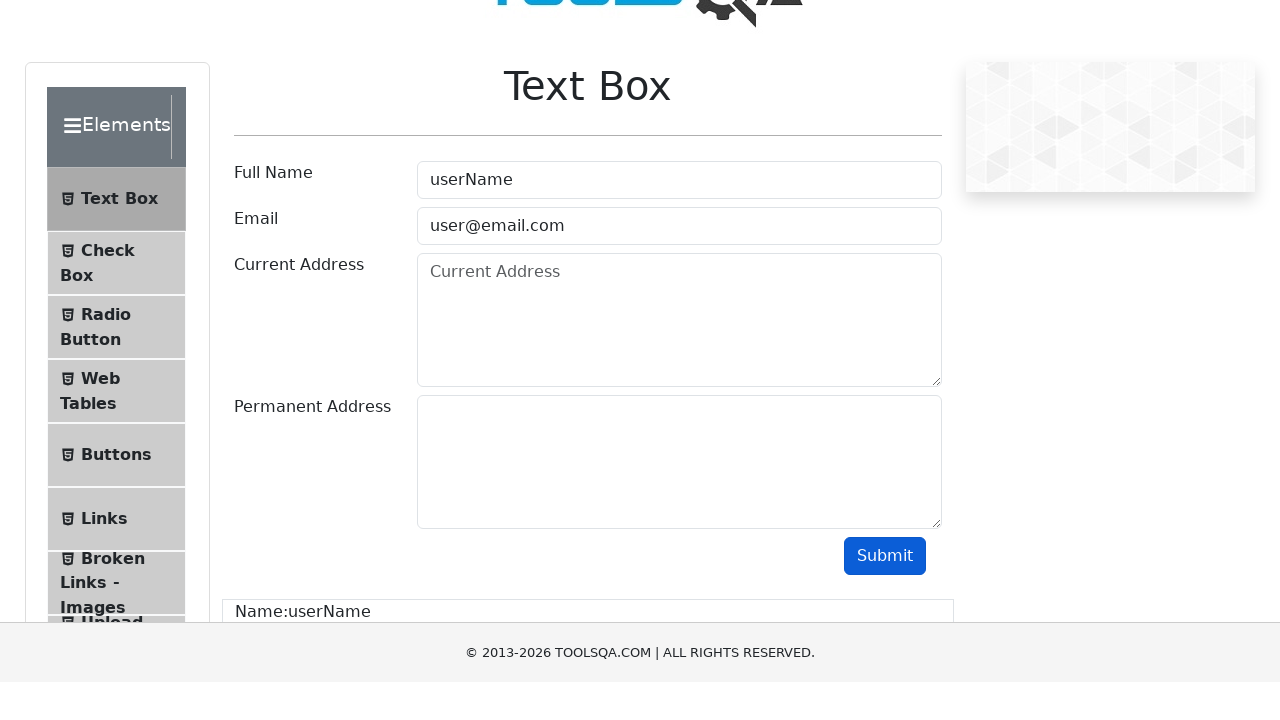

Verified that username 'userName' is displayed in output
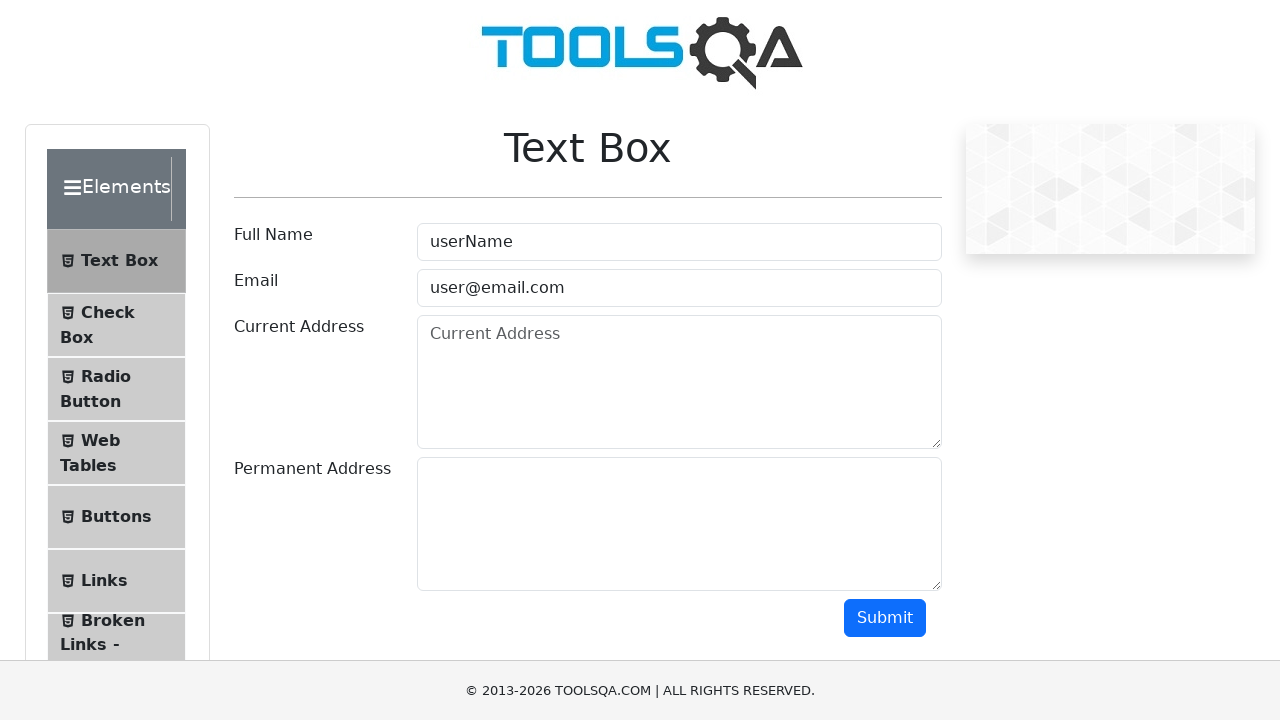

Verified that email 'user@email.com' is displayed in output
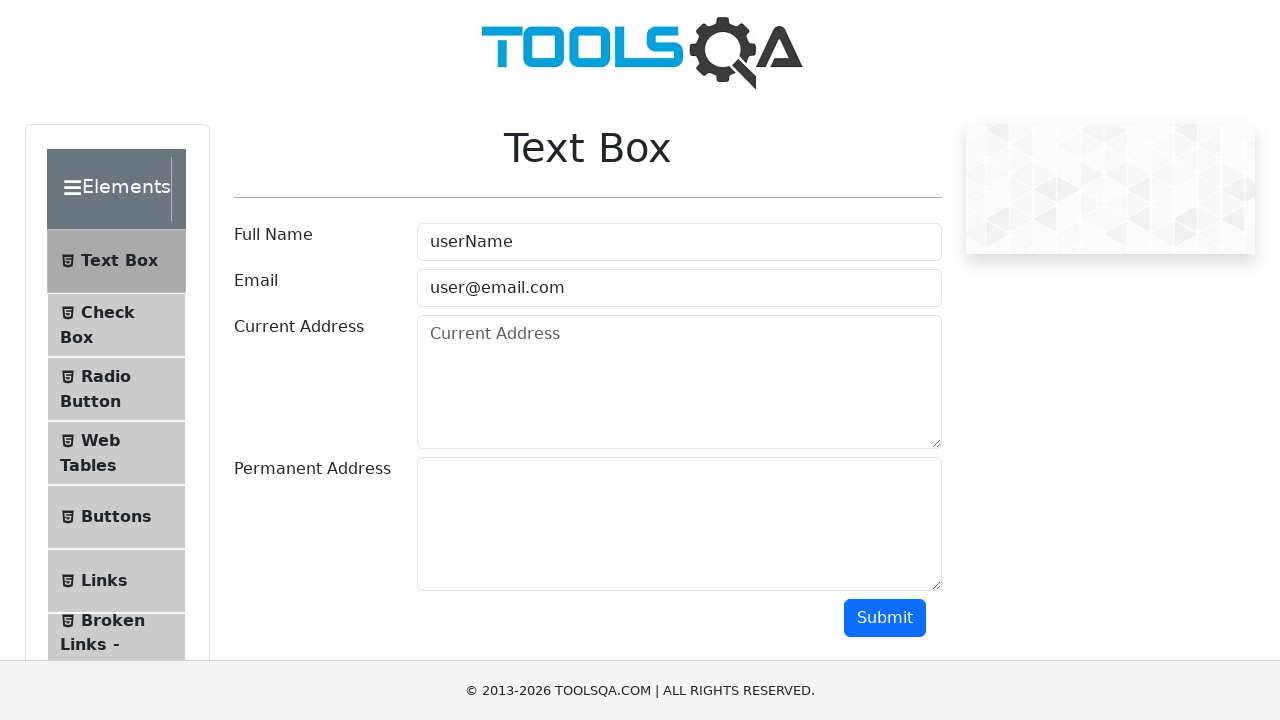

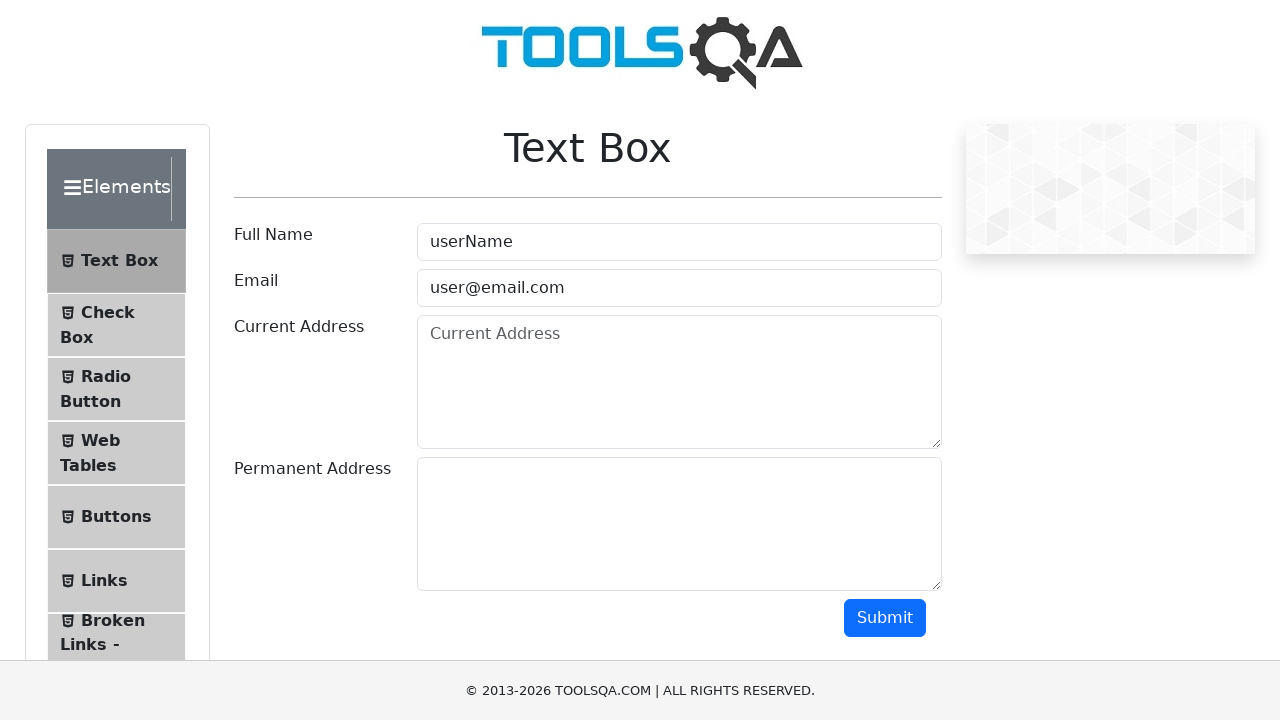